Checks if product form buttons exist on the page by looking for add-to-cart and payment button elements

Starting URL: https://www.ctomsinc.com/

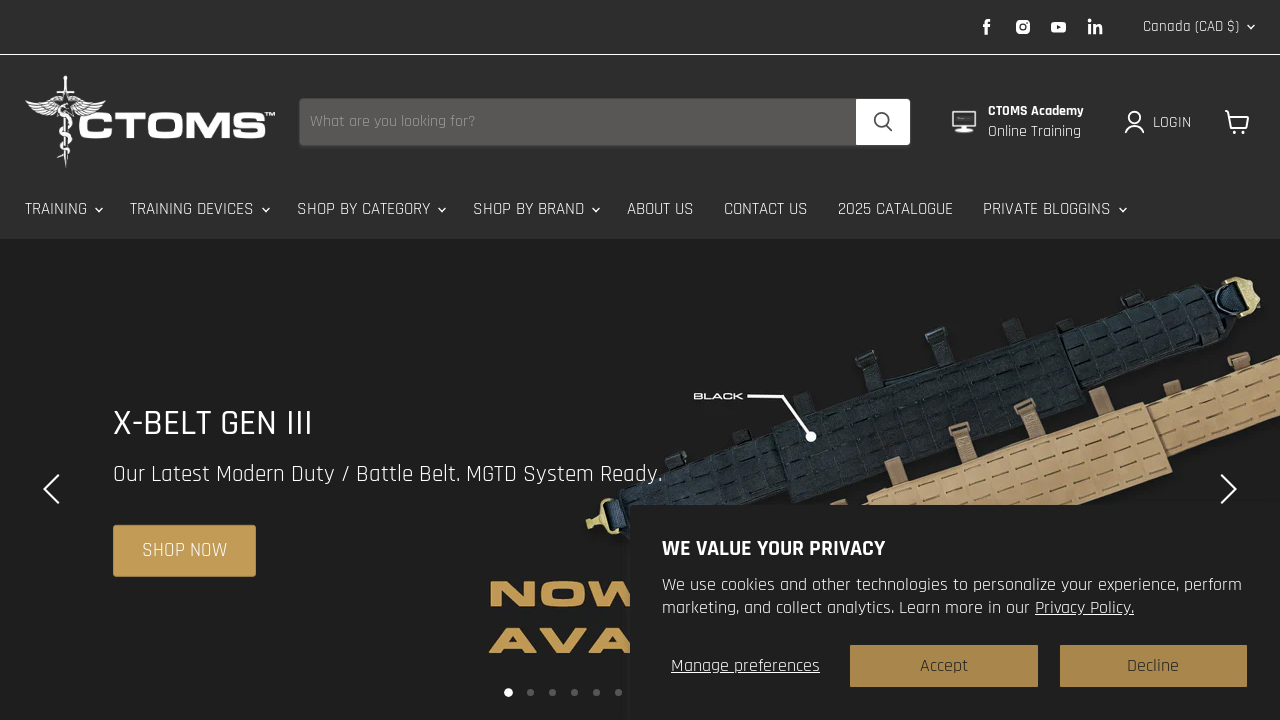

Waited for page to load with networkidle state
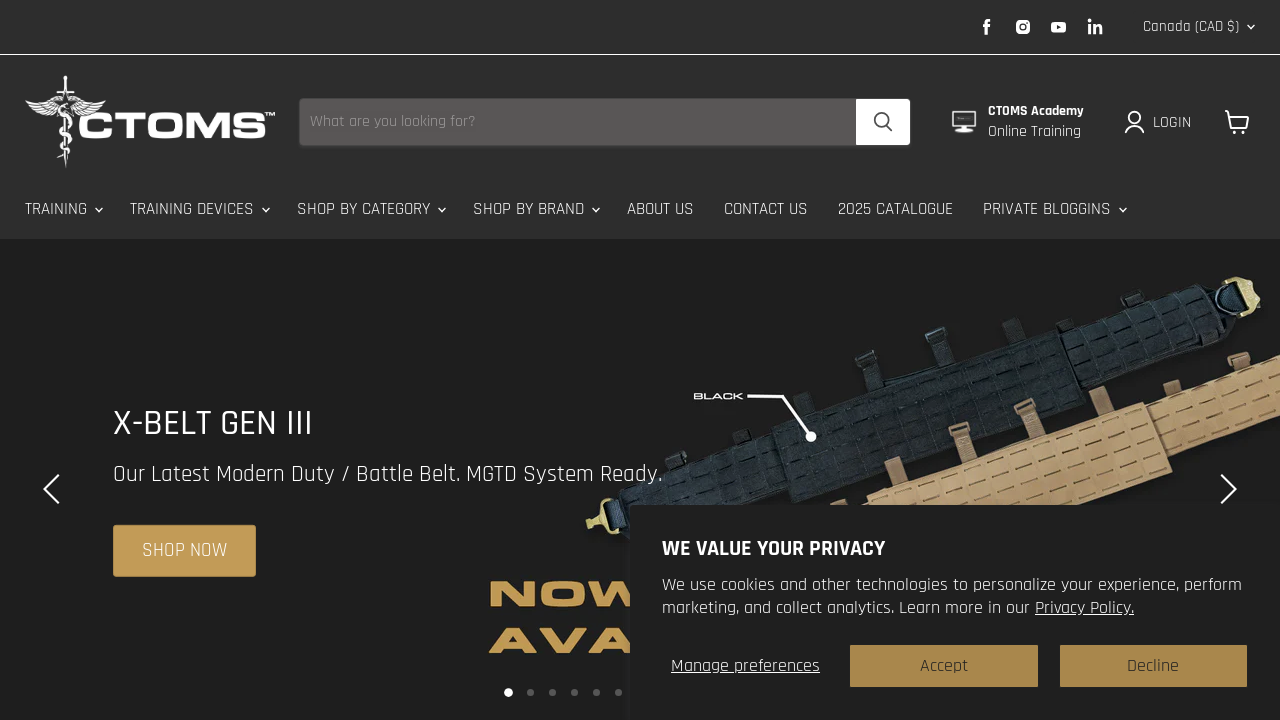

Located add-to-cart button element
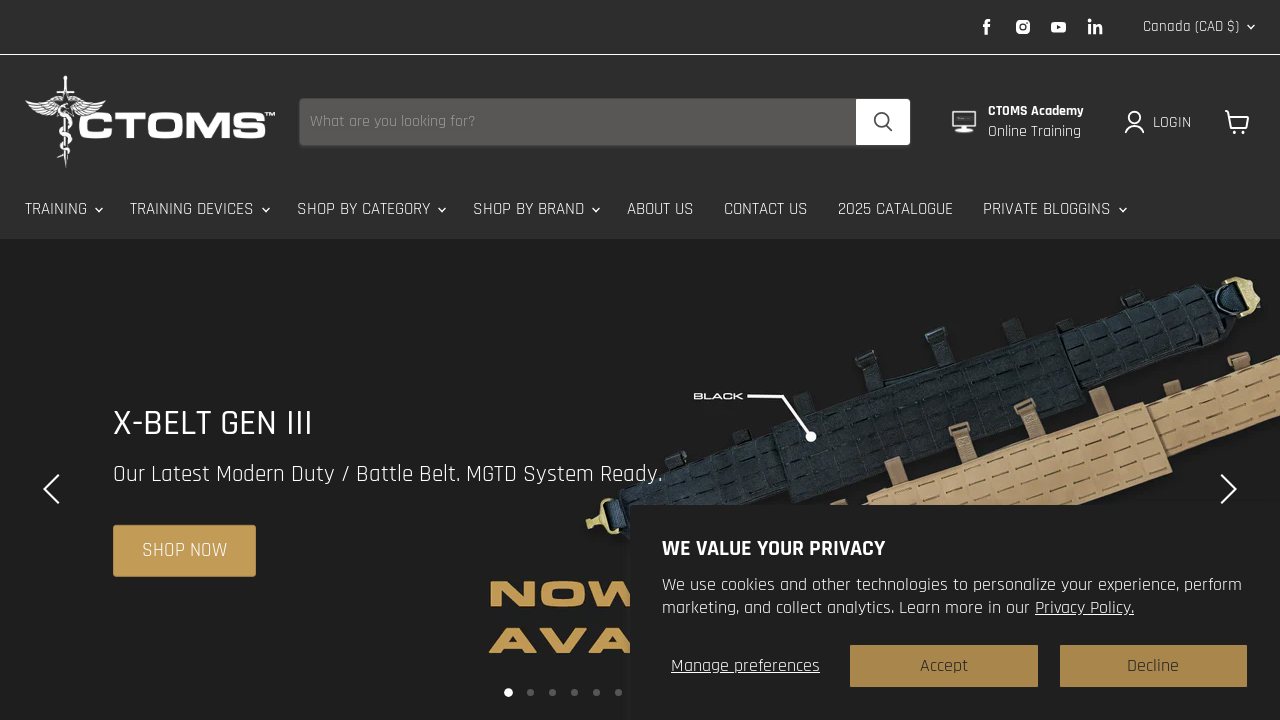

Located payment button element
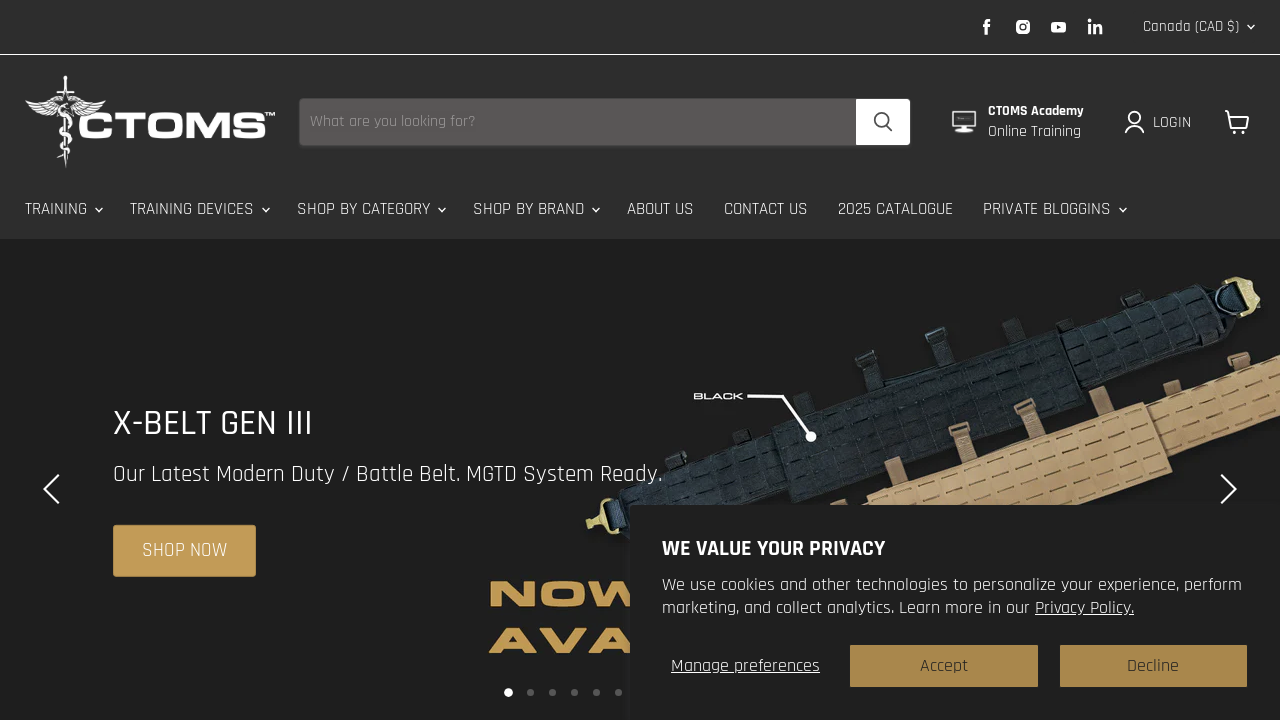

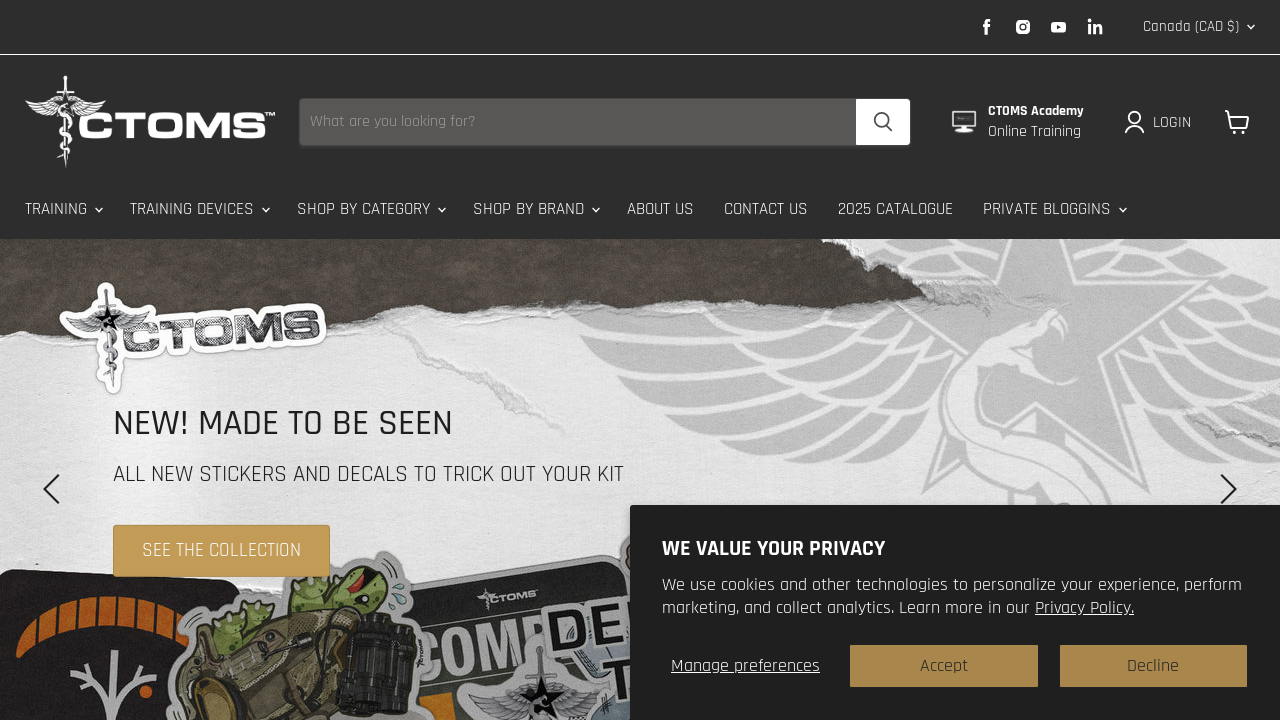